Verifies that the lastname input field exists and has a placeholder containing "Apellido"

Starting URL: https://www.stg.openenglish.com/

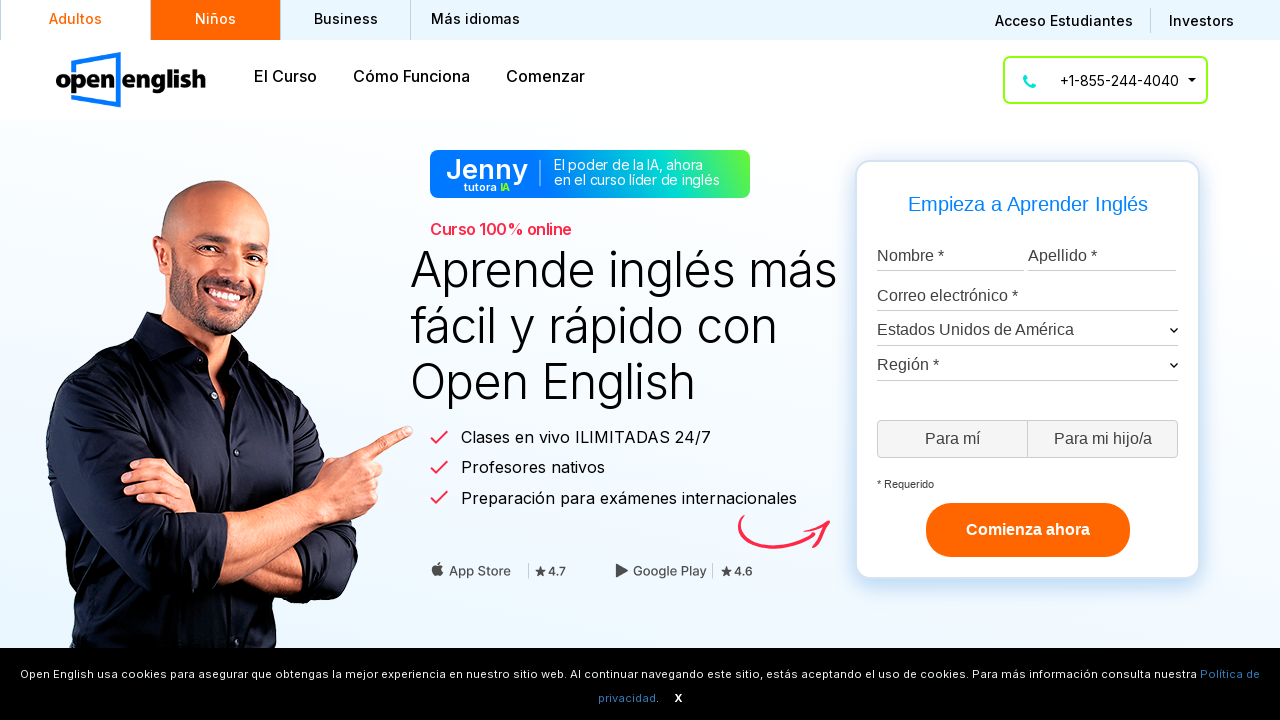

Navigated to https://www.stg.openenglish.com/
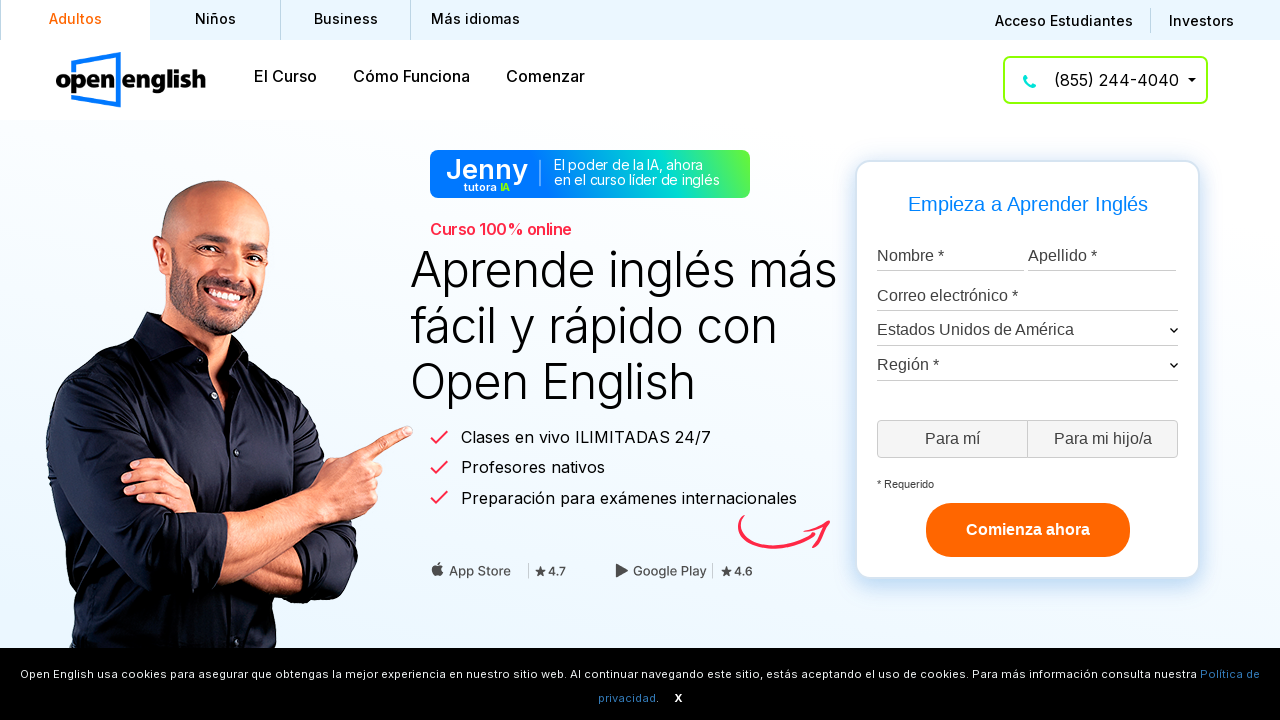

Located lastname input field with id 'lastname-input'
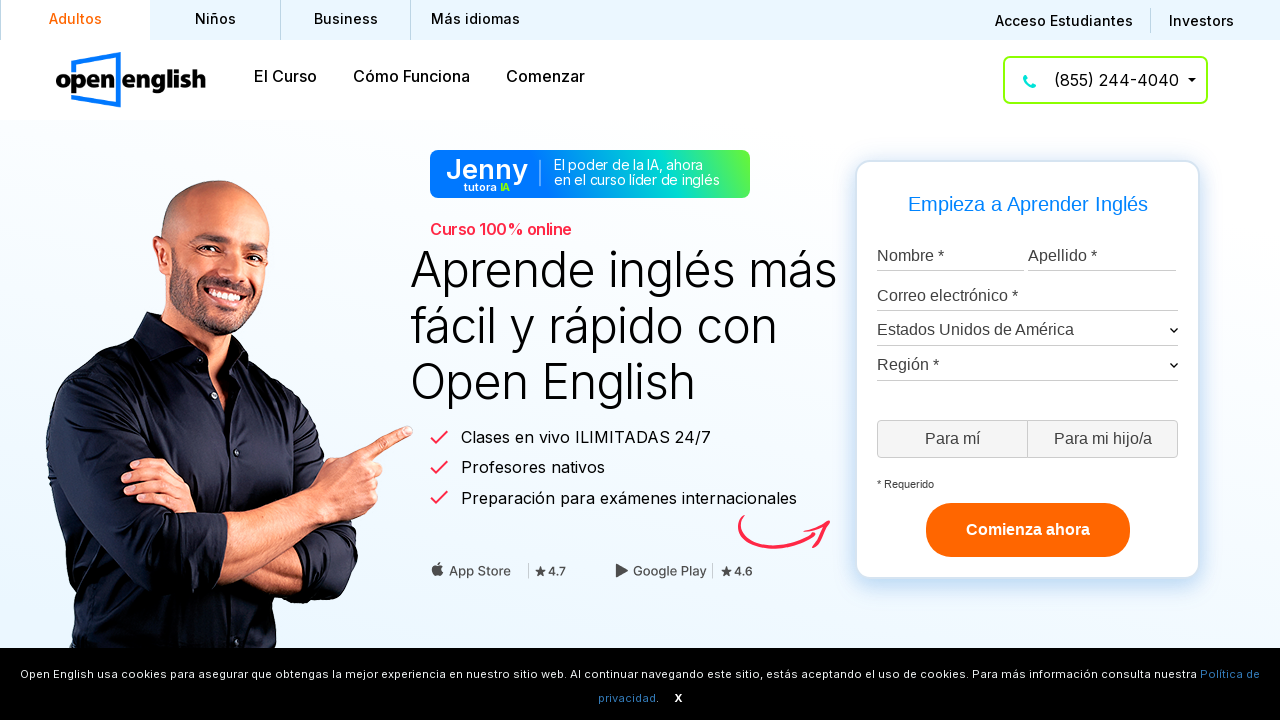

Lastname input field is visible and ready
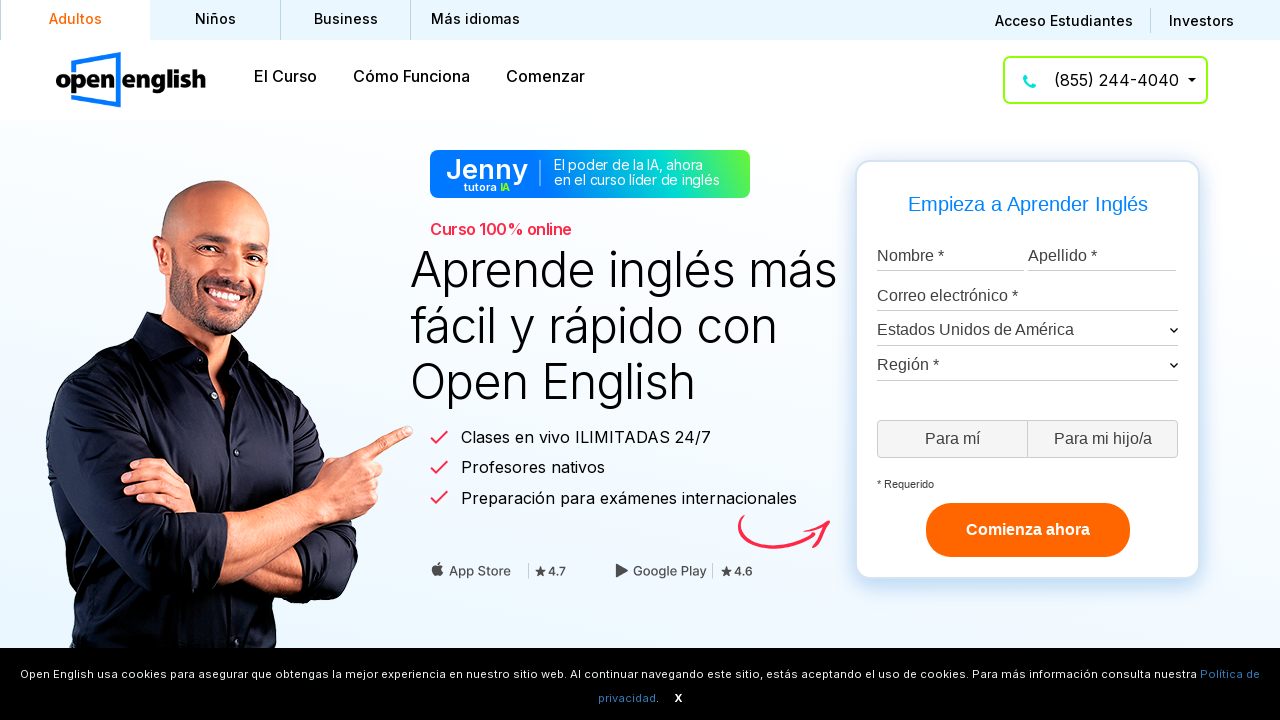

Verified that lastname input placeholder contains 'Apellido'
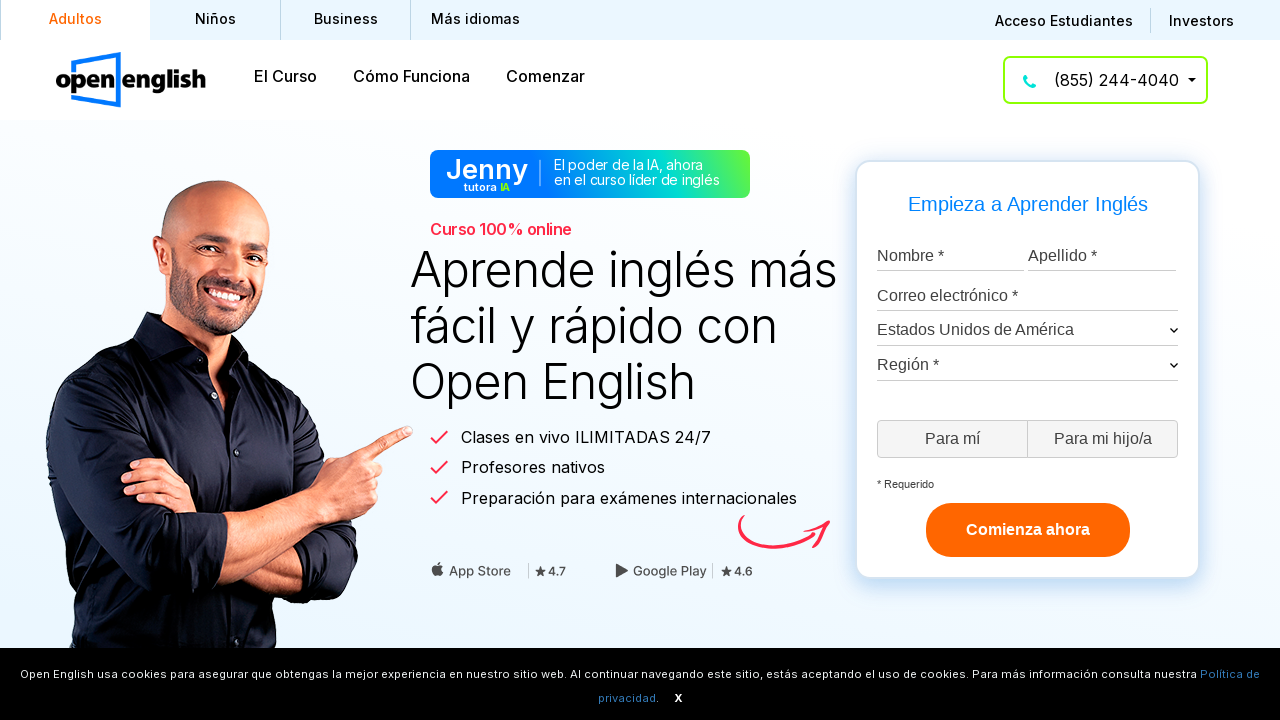

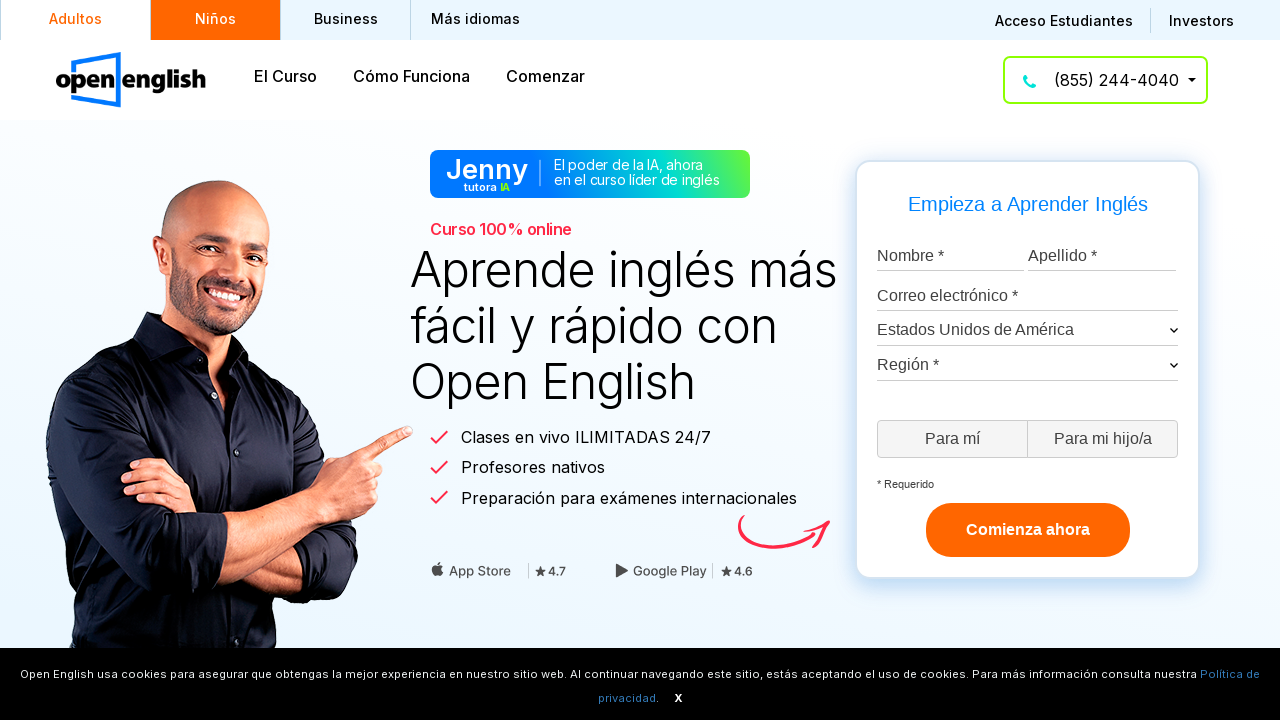